Navigates to the NOAA Real-Time Solar Wind page and interacts with the timespan selector by clicking the timespan button and selecting a 2-hour timespan option.

Starting URL: https://www.swpc.noaa.gov/products/real-time-solar-wind

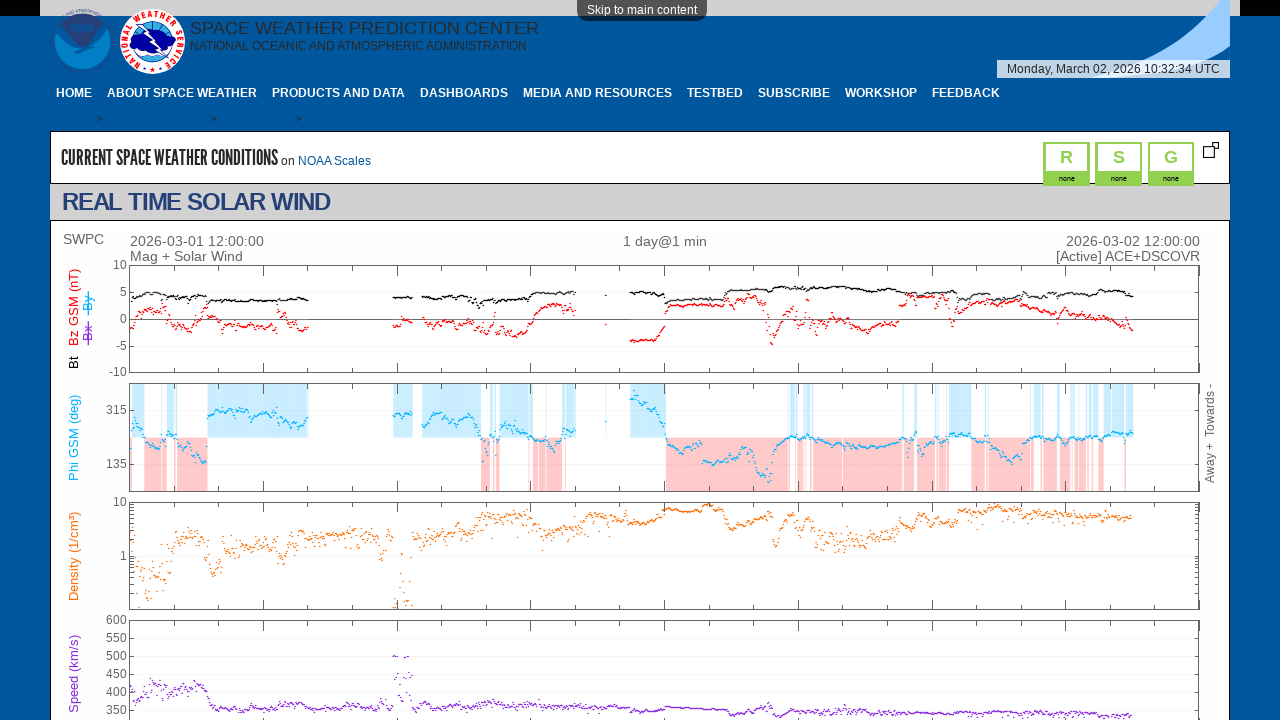

Navigated to NOAA Real-Time Solar Wind page
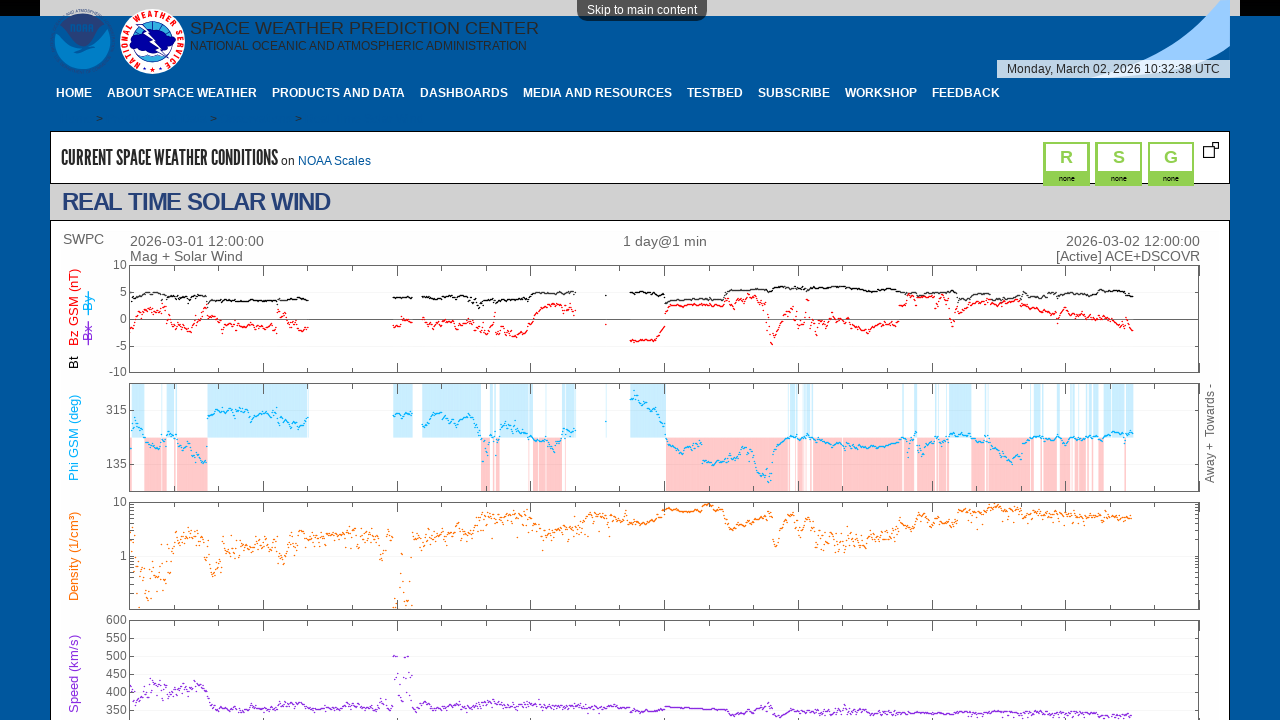

Timespan button loaded and is available
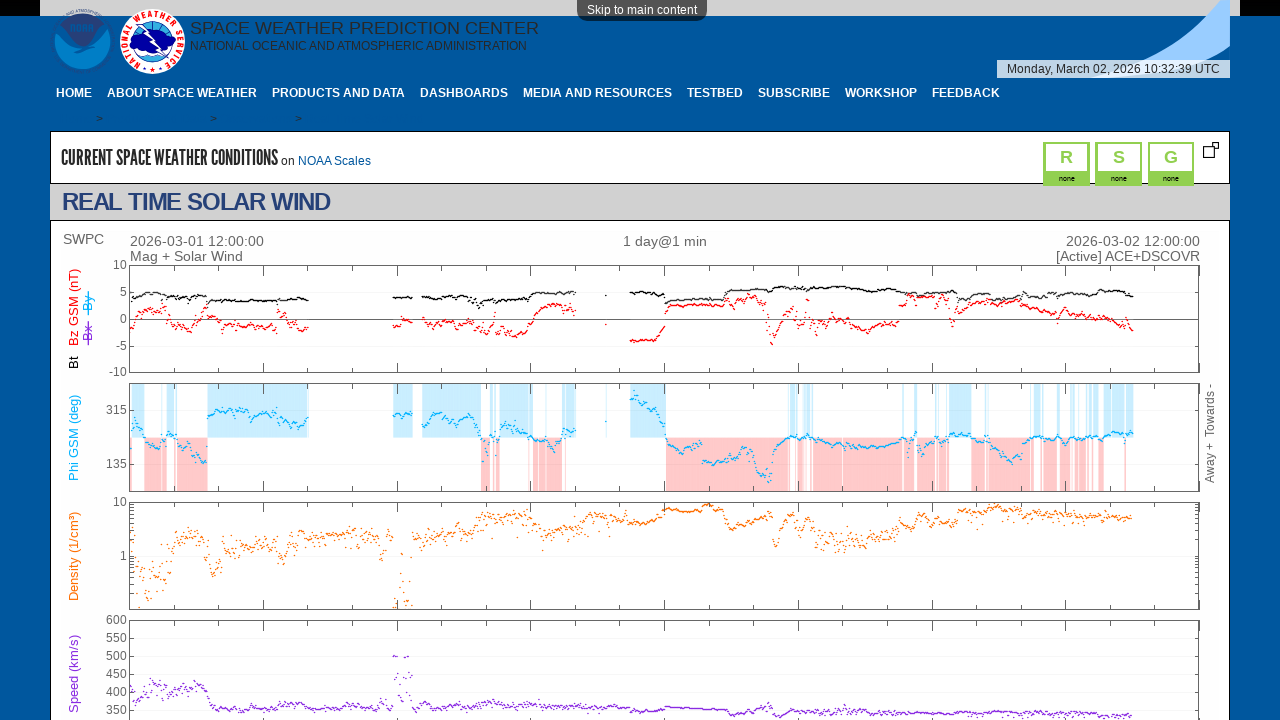

Clicked the timespan button to open selection menu at (179, 361) on #timespan-button
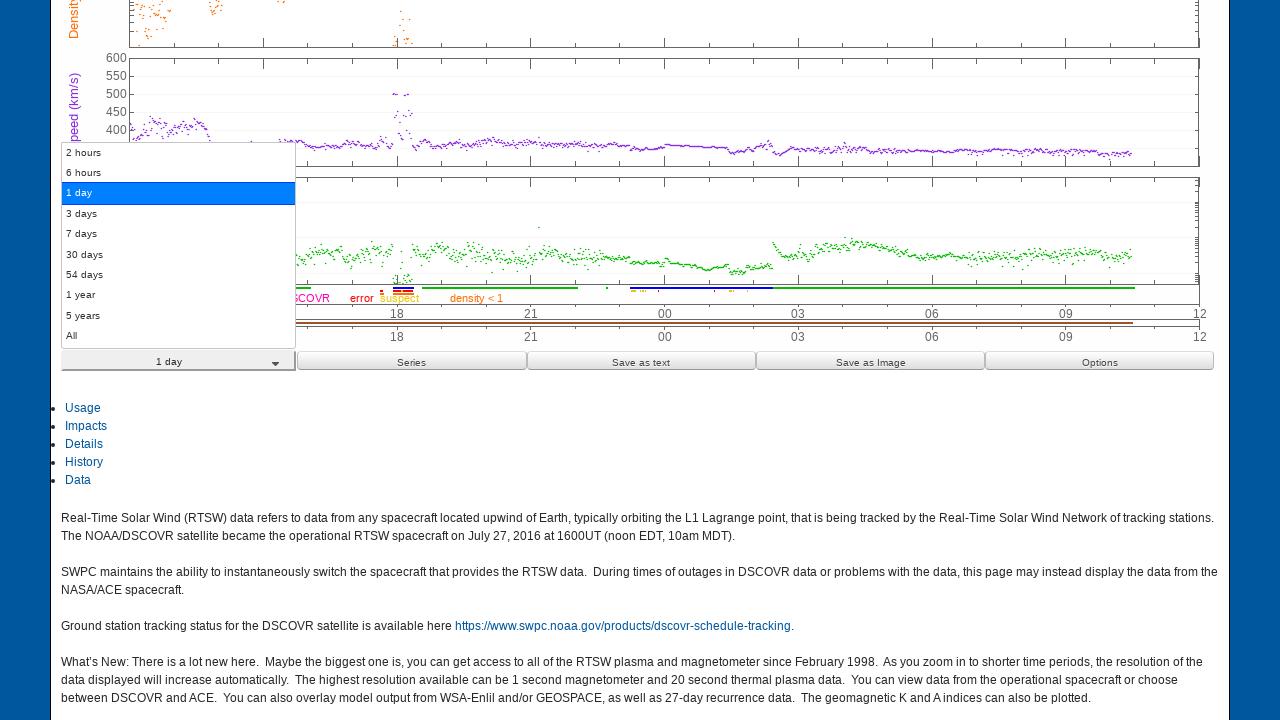

Timespan menu appeared with 2-hour option available
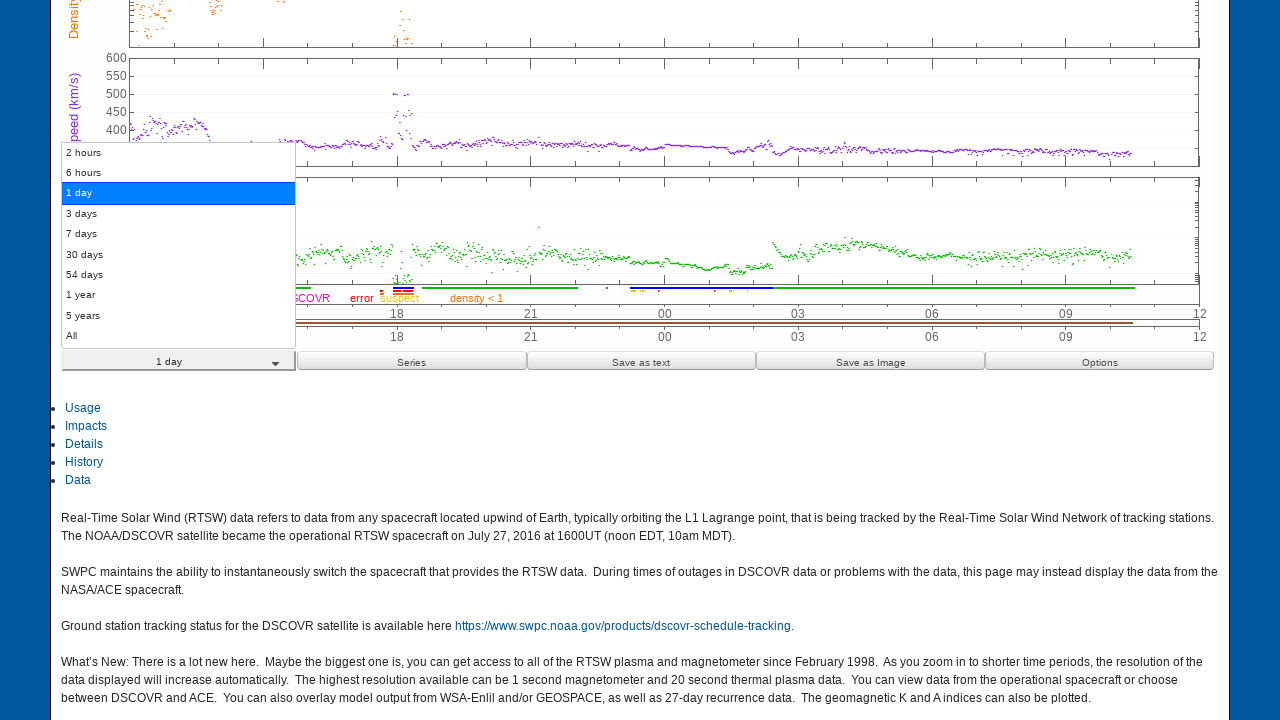

Selected 2-hour timespan option at (179, 255) on #ui-id-6
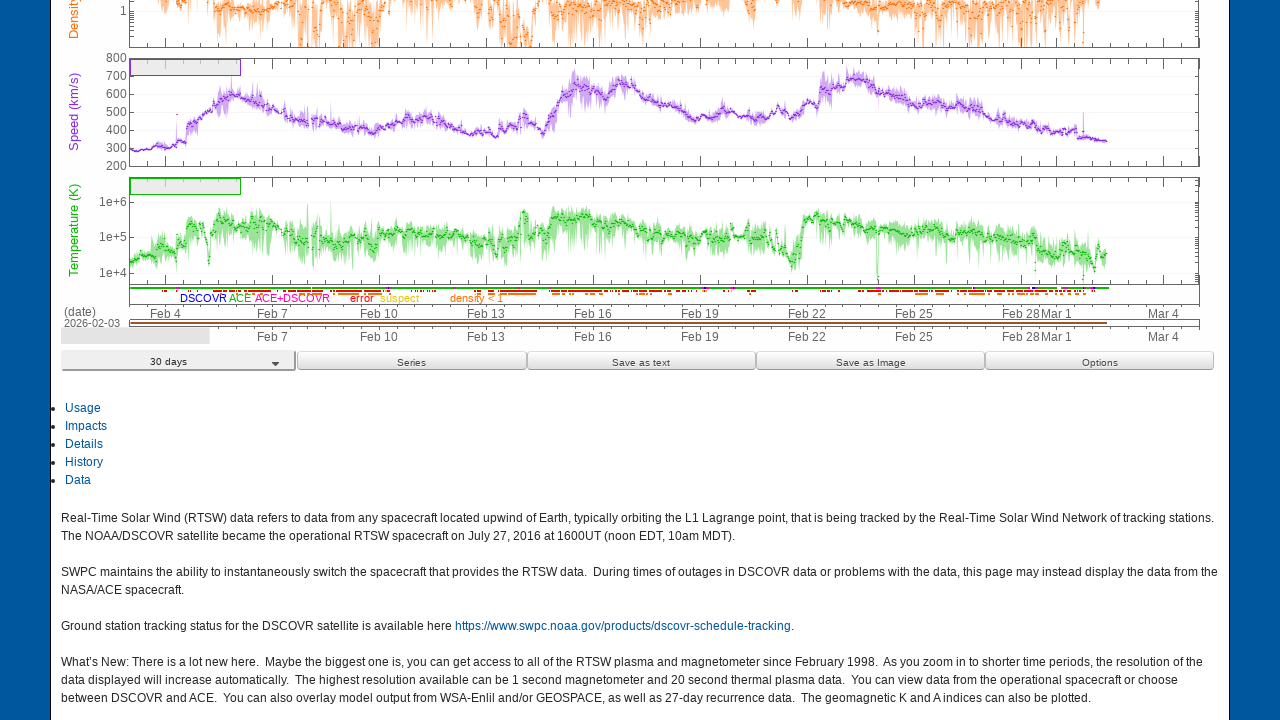

Save button loaded and is available
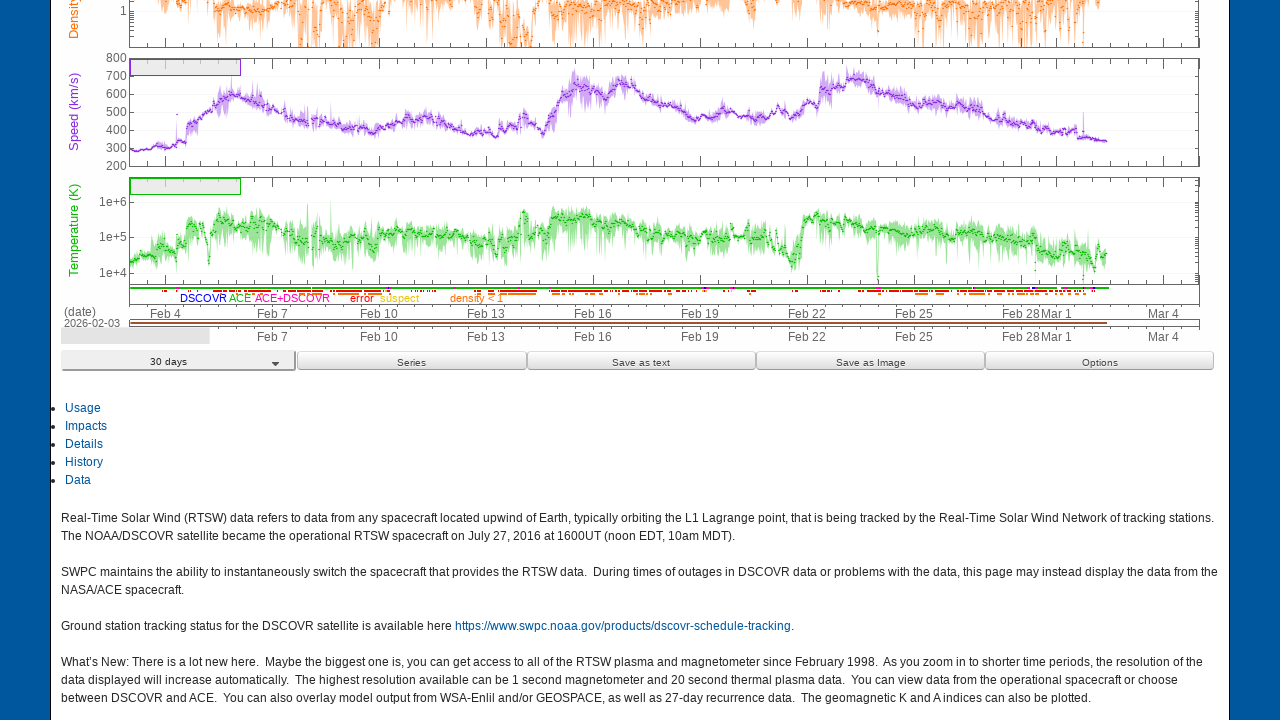

Clicked the save button to apply timespan selection at (641, 361) on #save_button
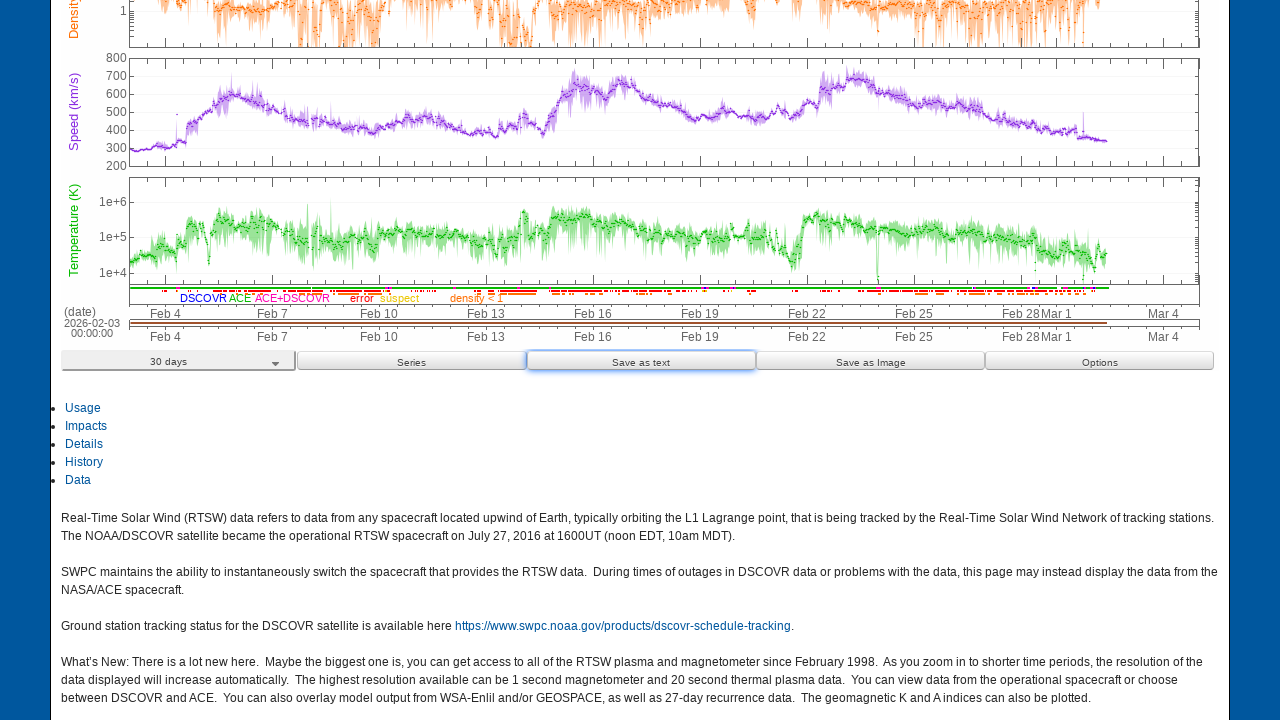

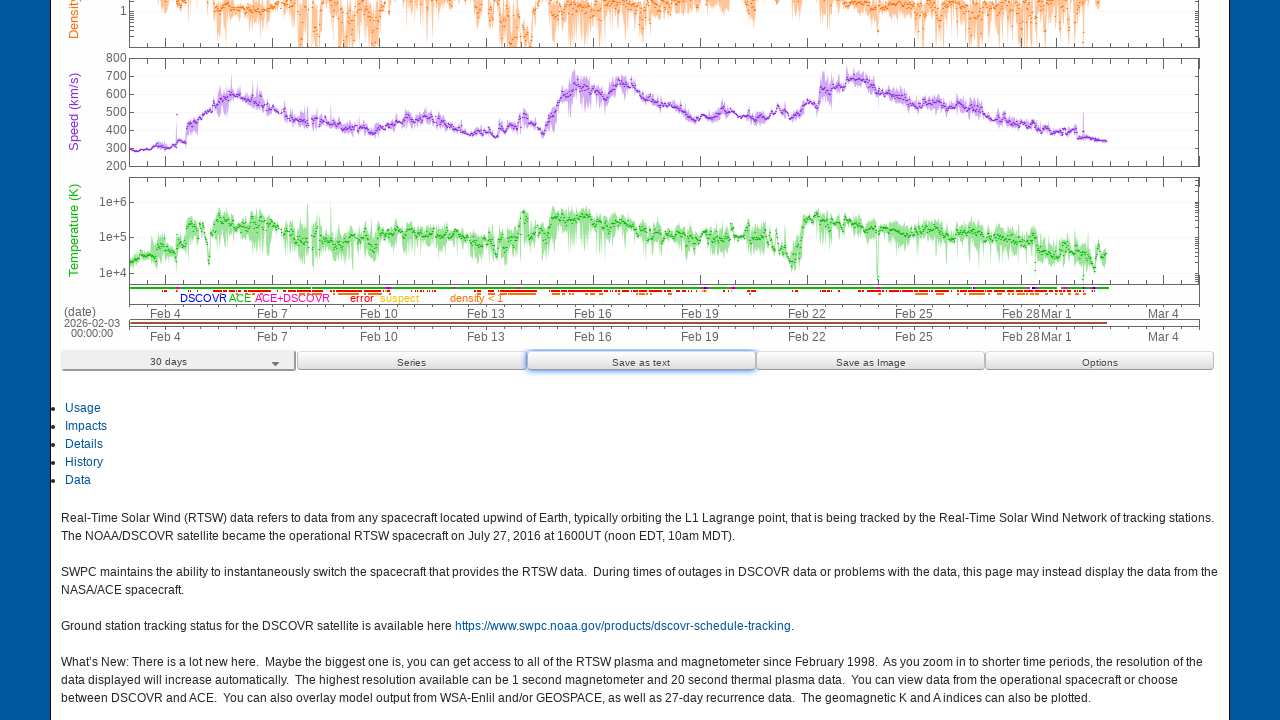